Tests various UI interactions including show/hide text visibility, alert dialog handling, mouse hover functionality, and iframe navigation on a practice automation page.

Starting URL: https://rahulshettyacademy.com/AutomationPractice/

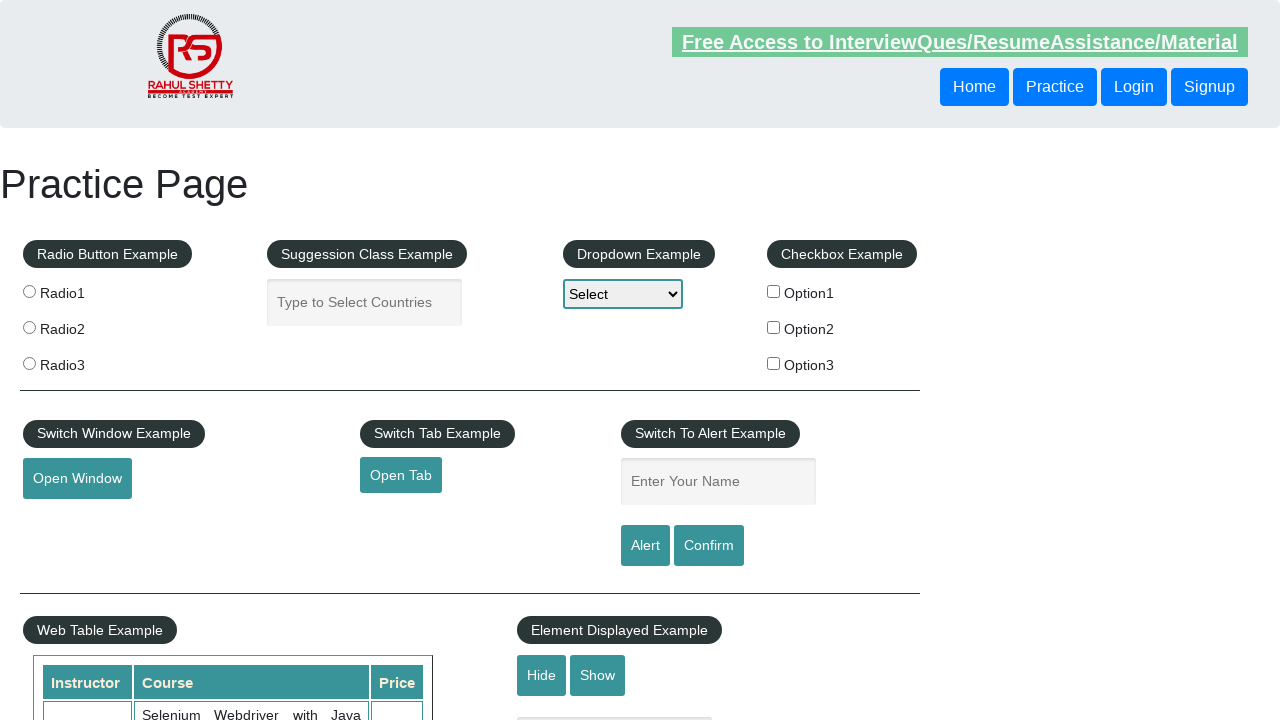

Verified text element is visible initially
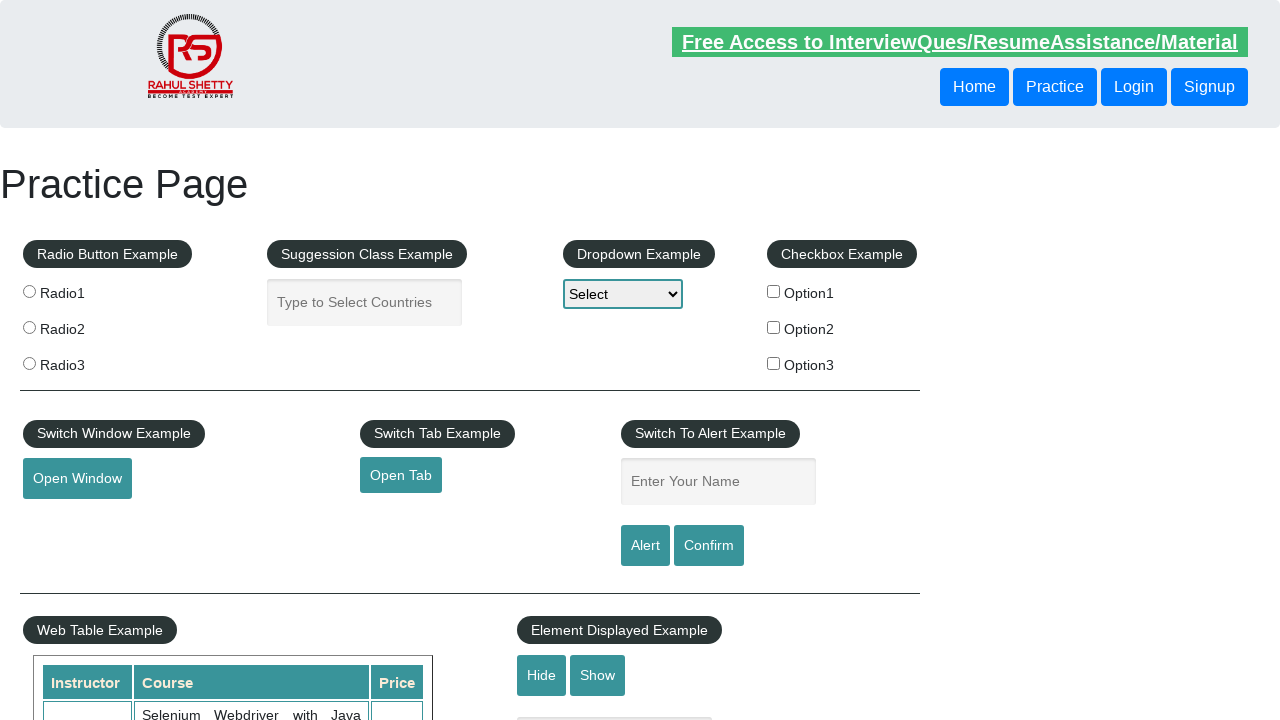

Clicked hide button to hide text at (542, 675) on #hide-textbox
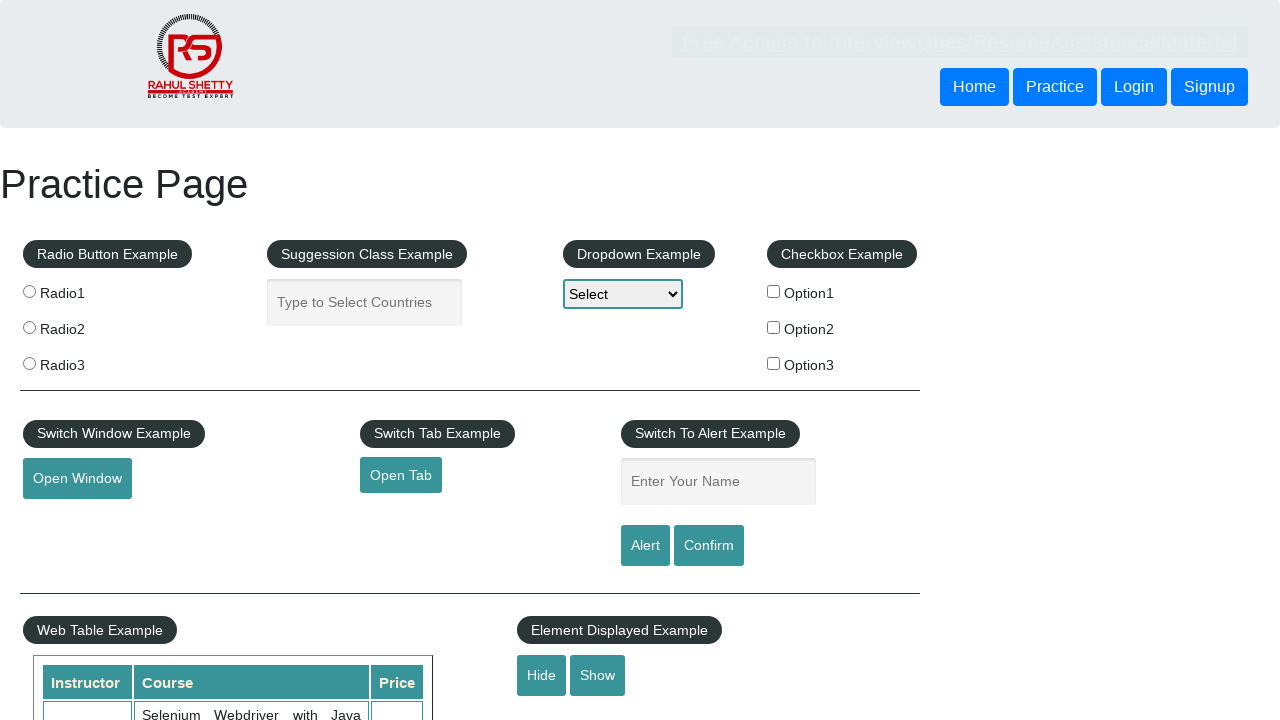

Verified text element is now hidden
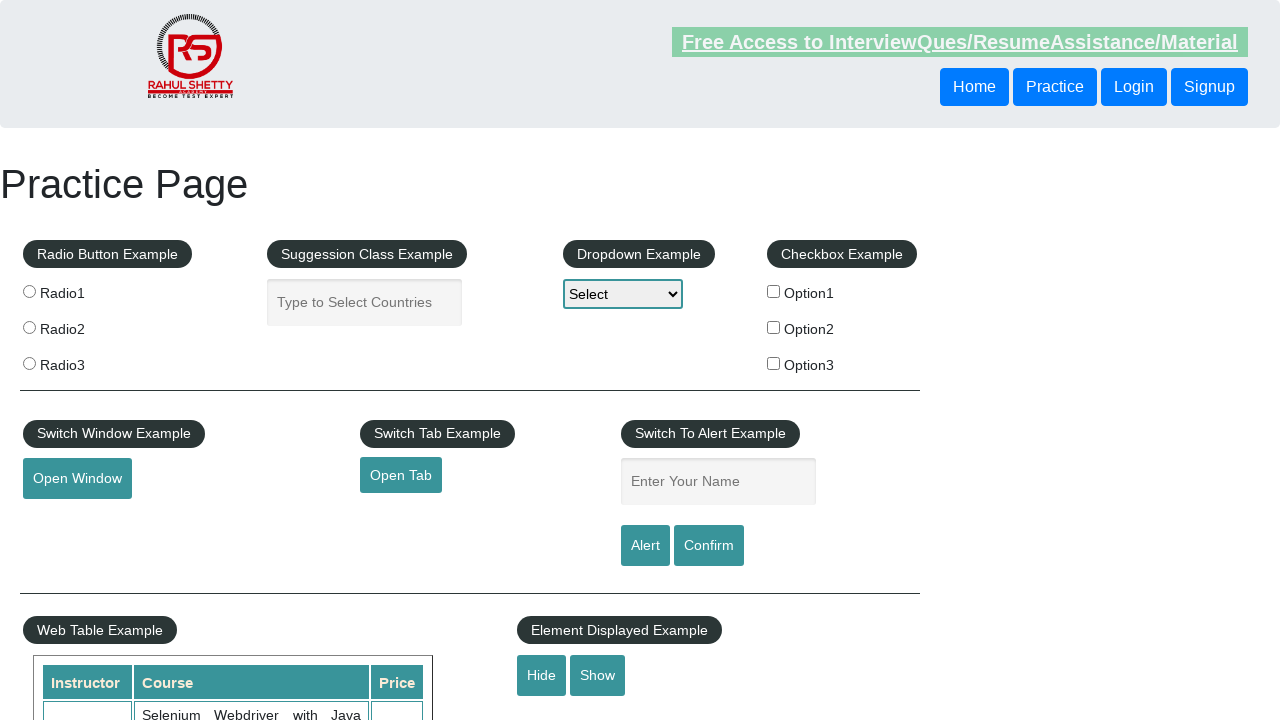

Clicked show button to display text at (598, 675) on #show-textbox
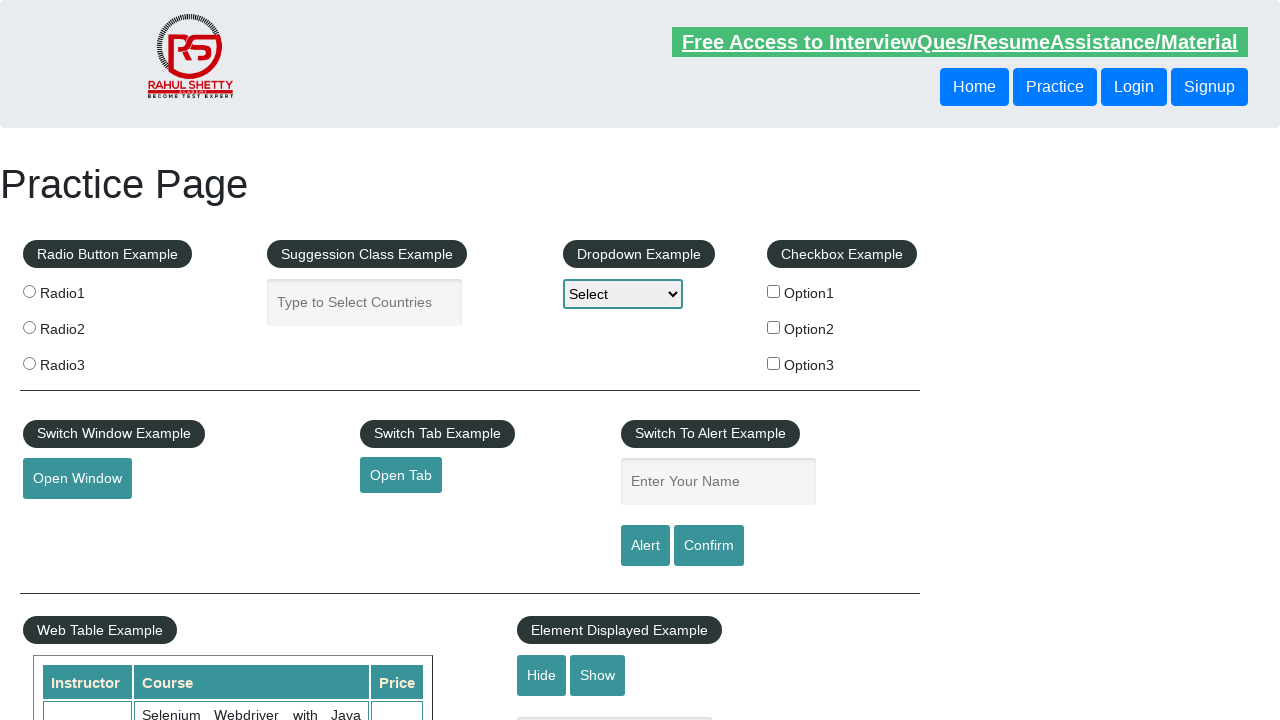

Verified text element is visible again
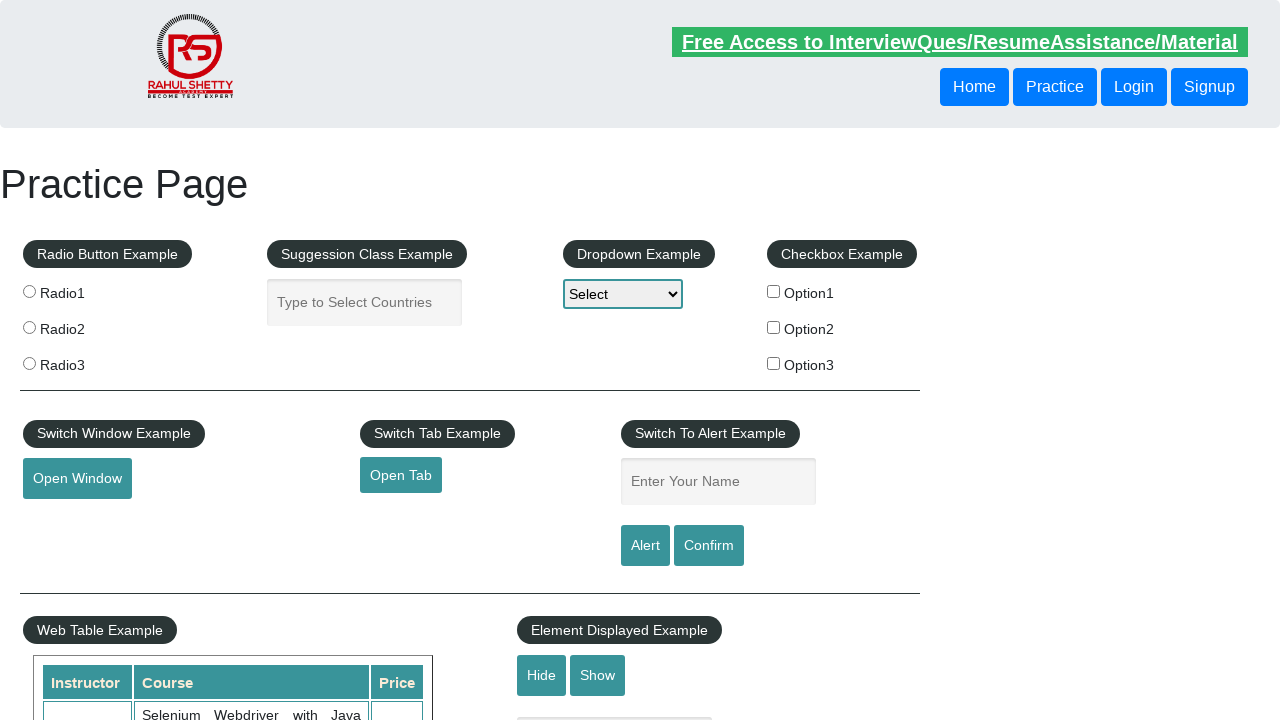

Set up dialog handler to accept alerts
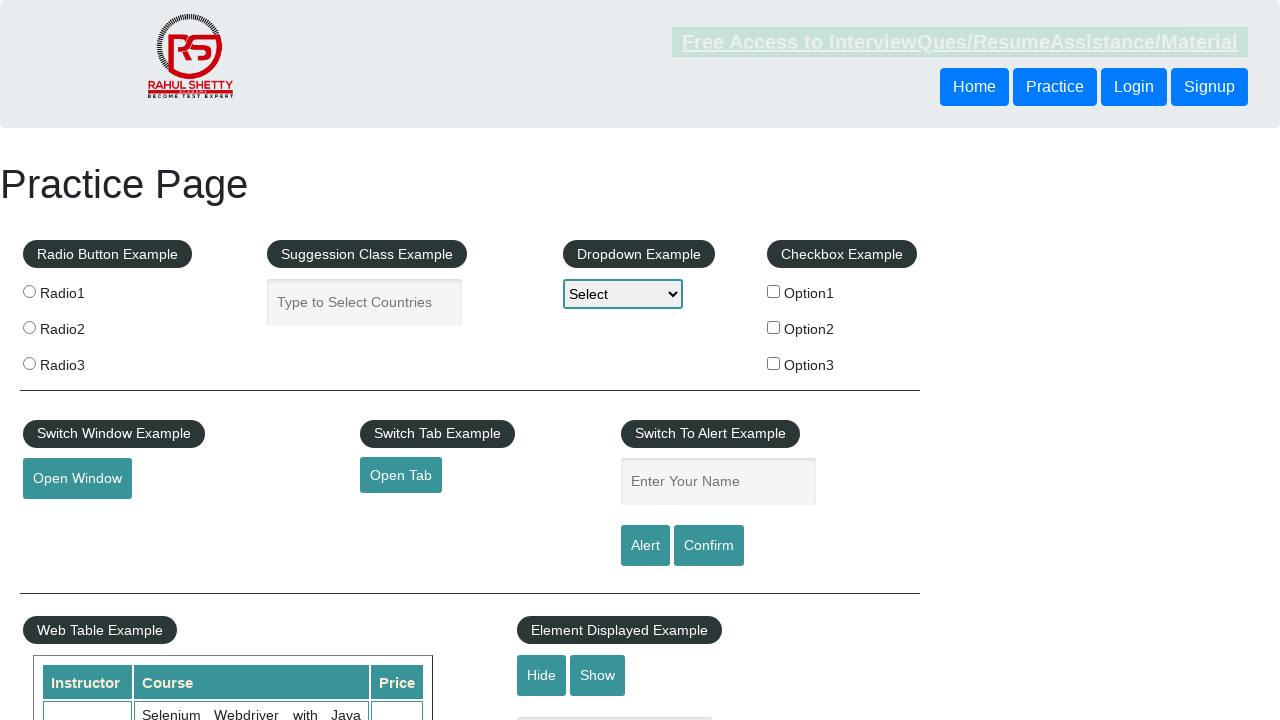

Clicked confirm button to trigger alert dialog at (709, 546) on #confirmbtn
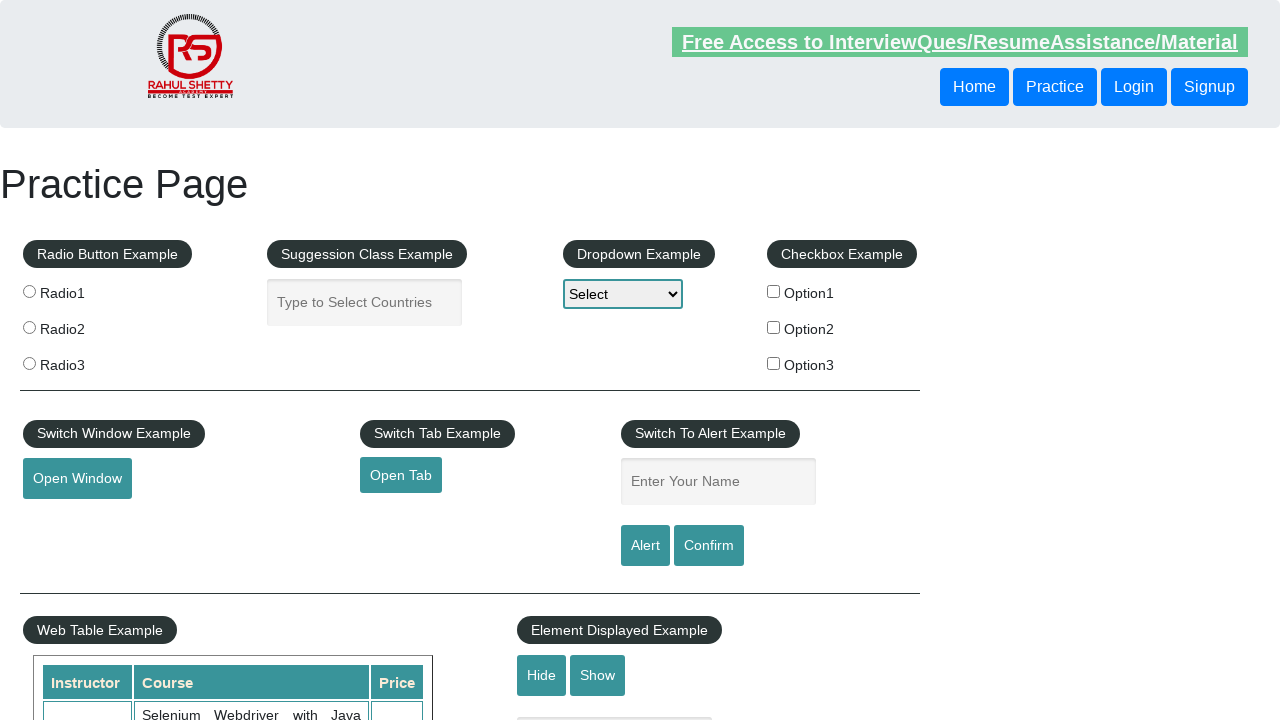

Hovered over mouse hover element at (83, 361) on #mousehover
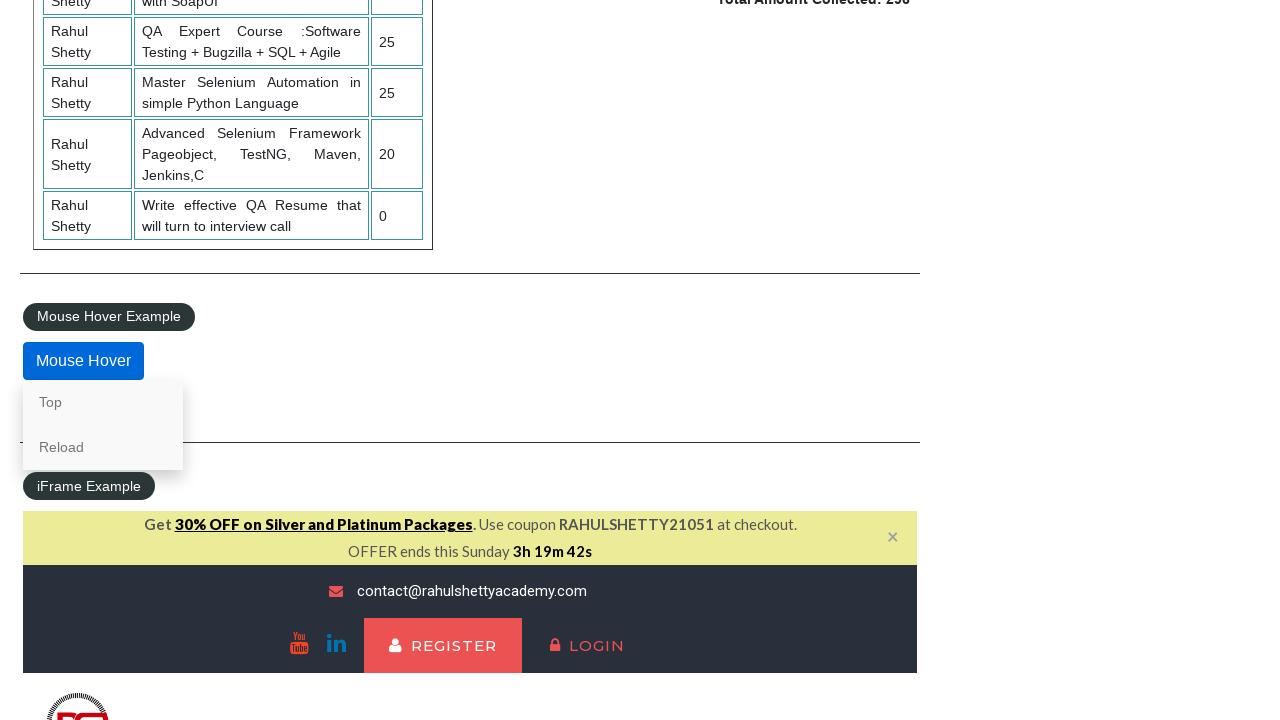

Verified hover content appeared after mouse hover
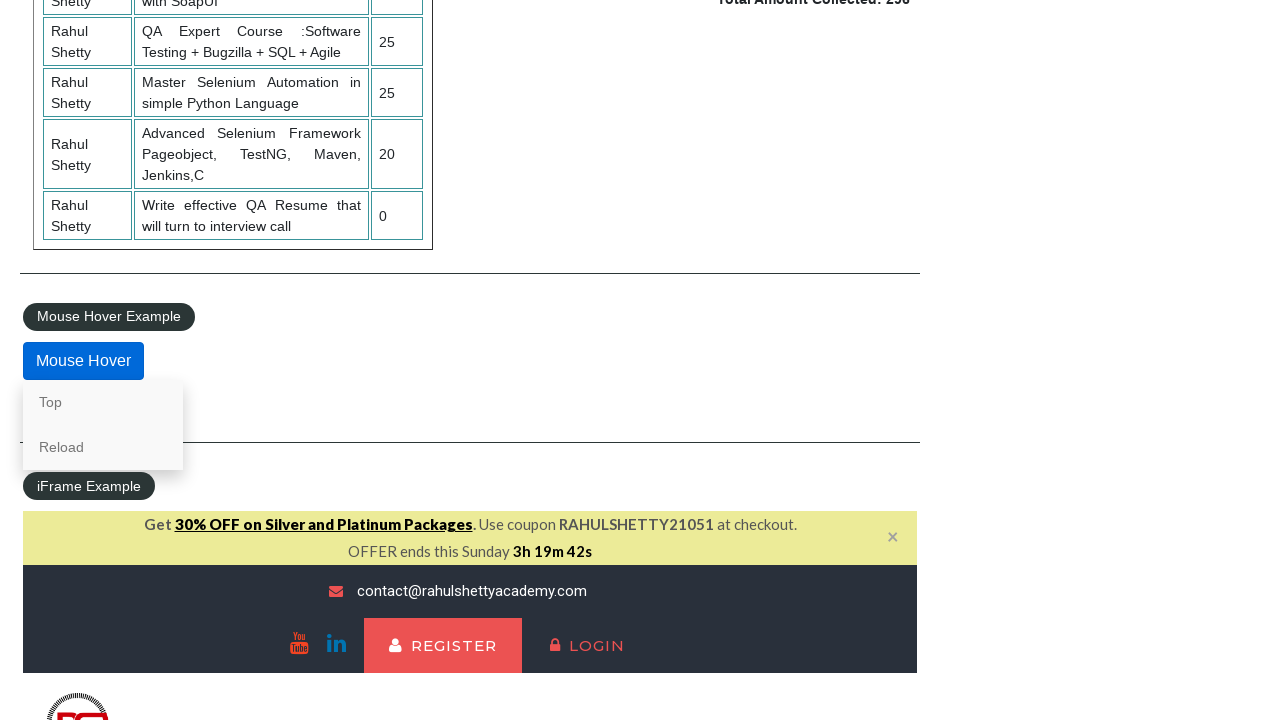

Clicked first link in hover content at (103, 402) on .mouse-hover-content a >> nth=0
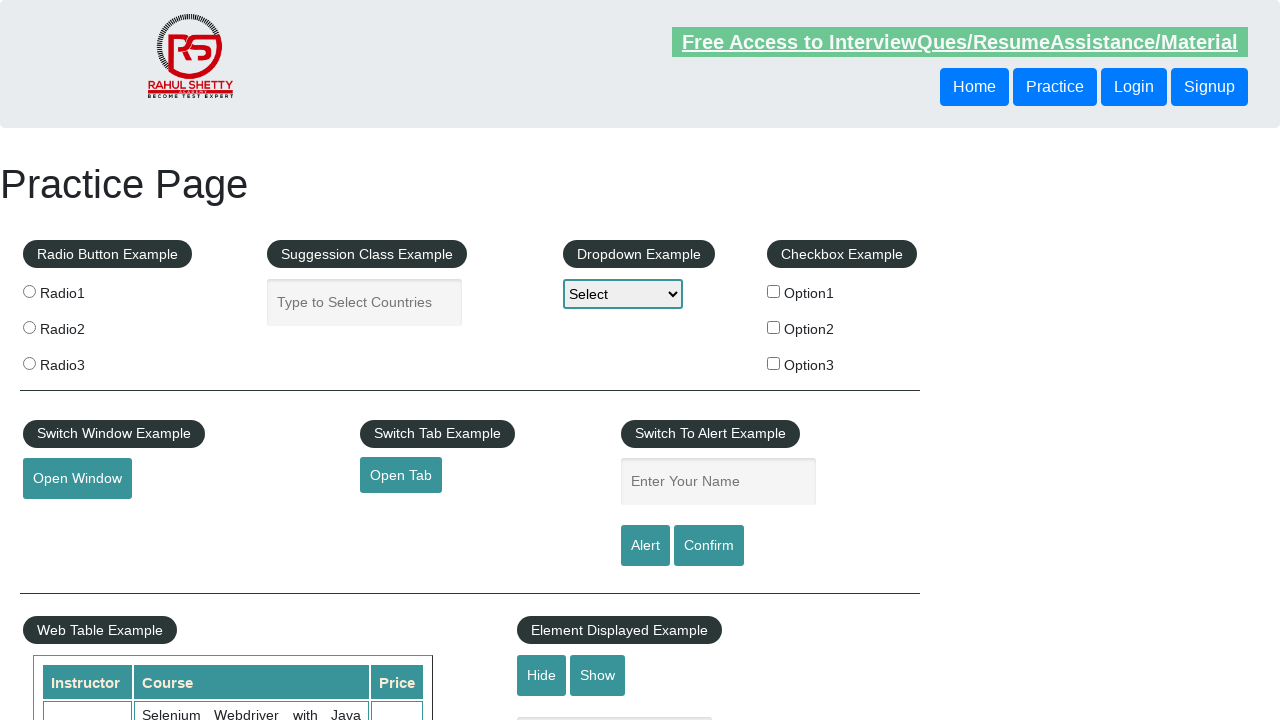

Located iframe for course content
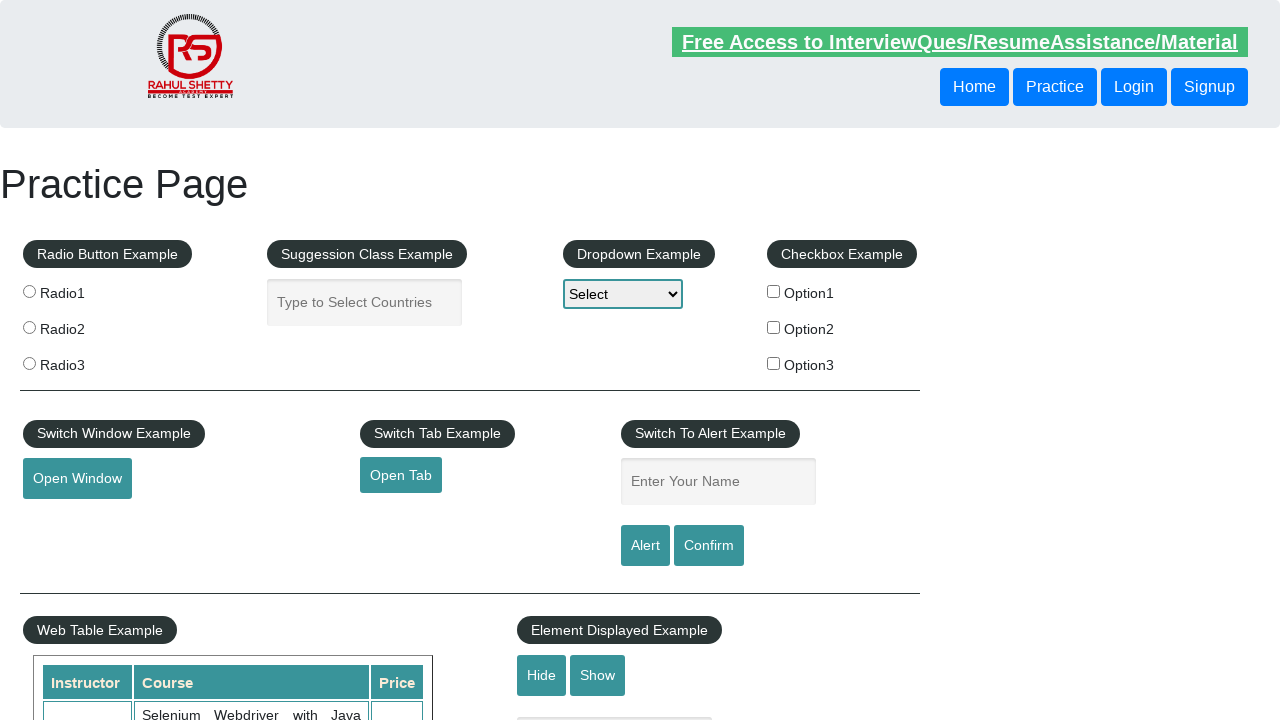

Clicked lifetime access link within iframe at (307, 360) on #courses-iframe >> internal:control=enter-frame >> li a[href='lifetime-access']:
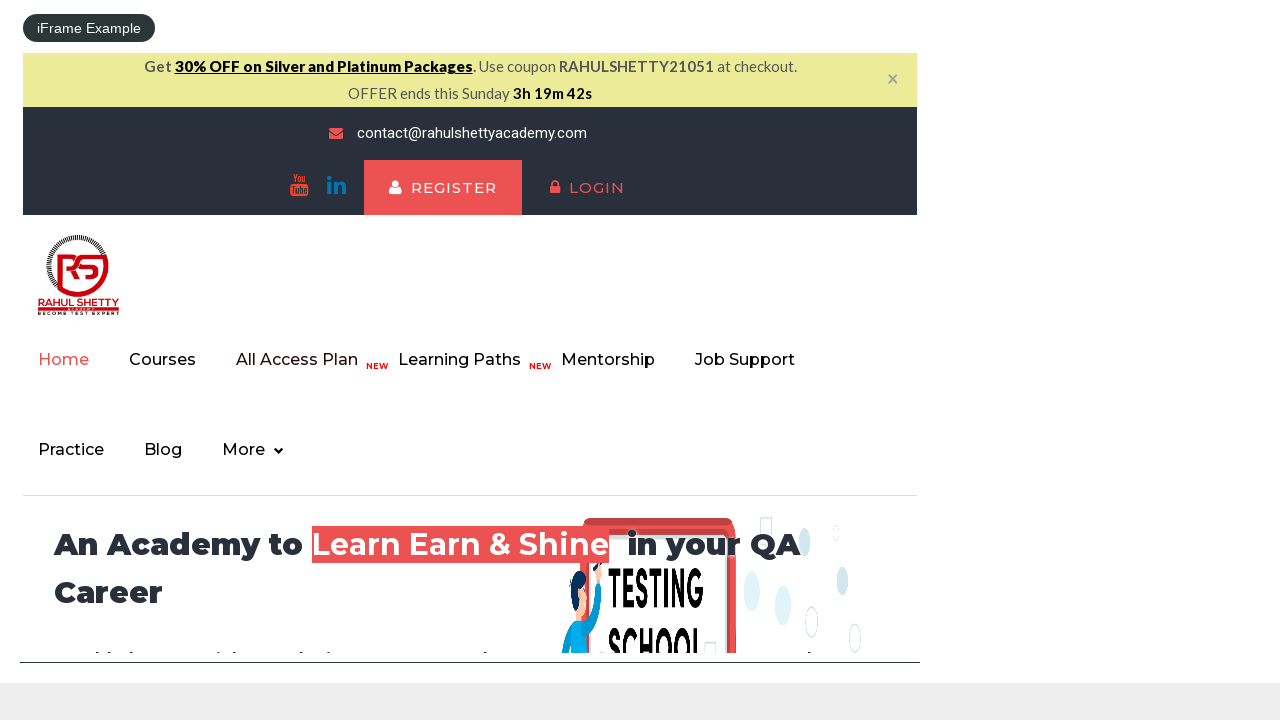

Verified heading content loaded in iframe
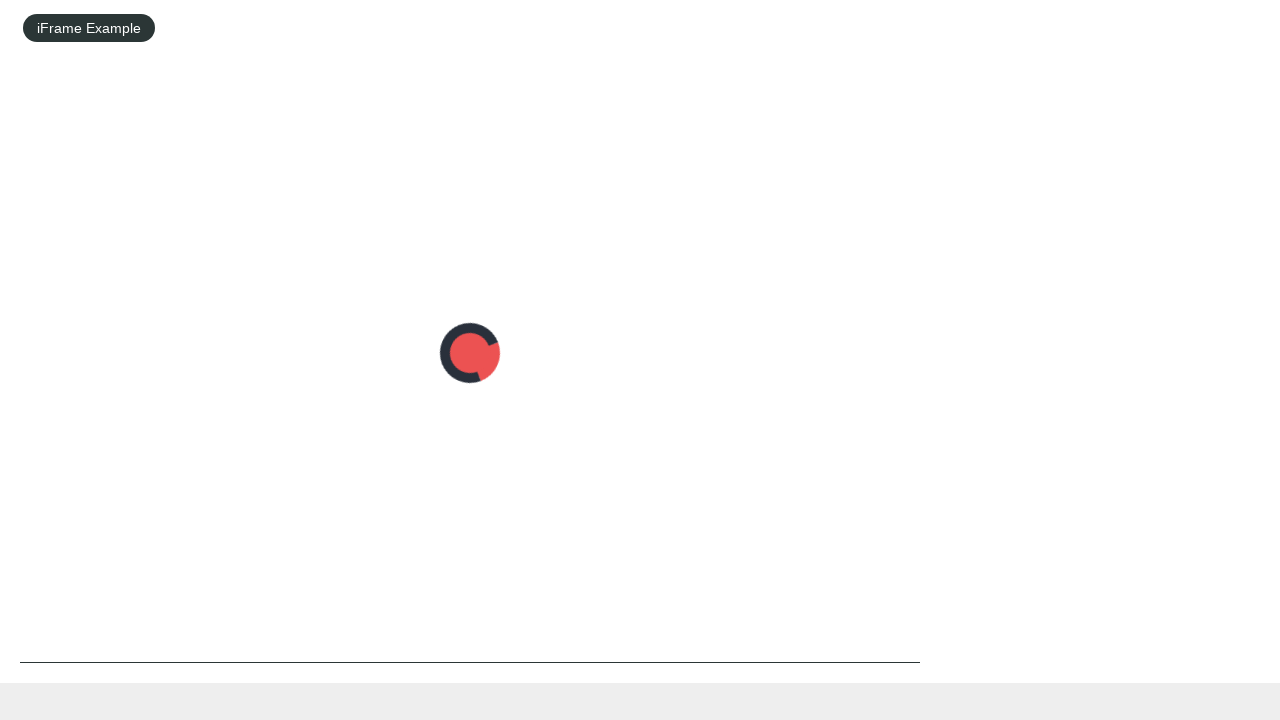

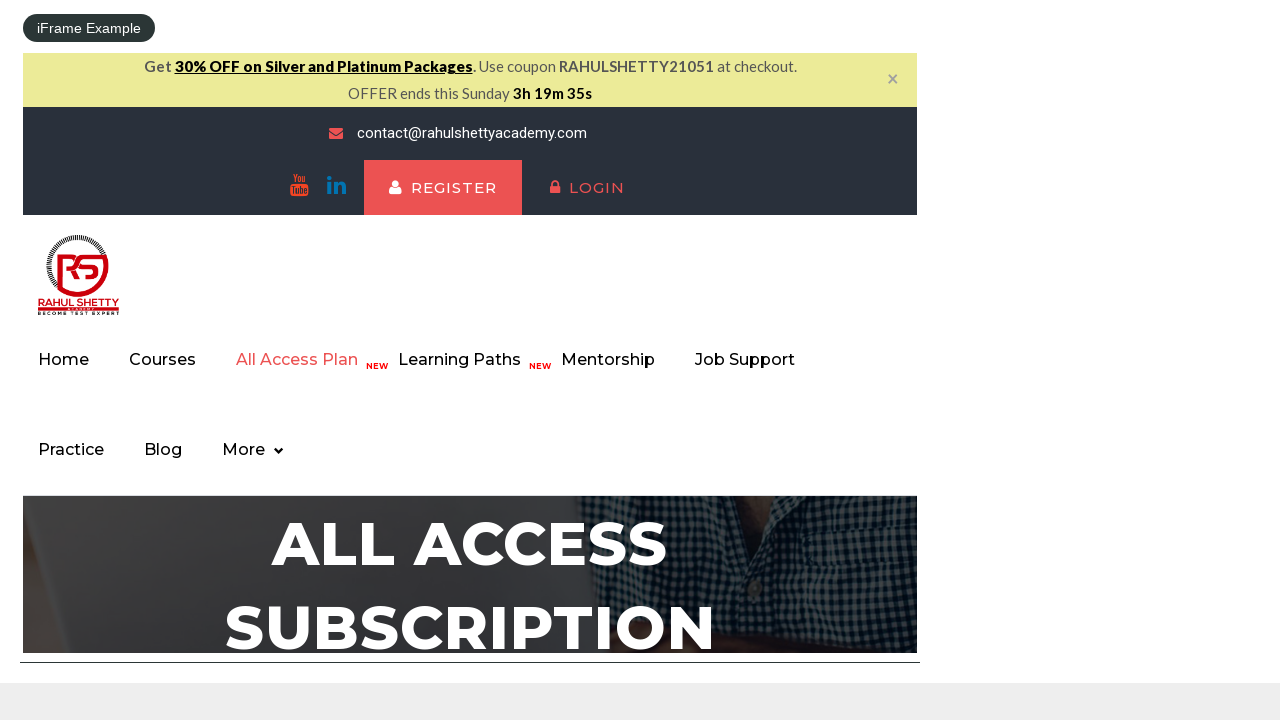